Fills out a complete form with personal information including first name, last name, job title, education level, gender, experience, and date, then submits the form.

Starting URL: https://formy-project.herokuapp.com/form

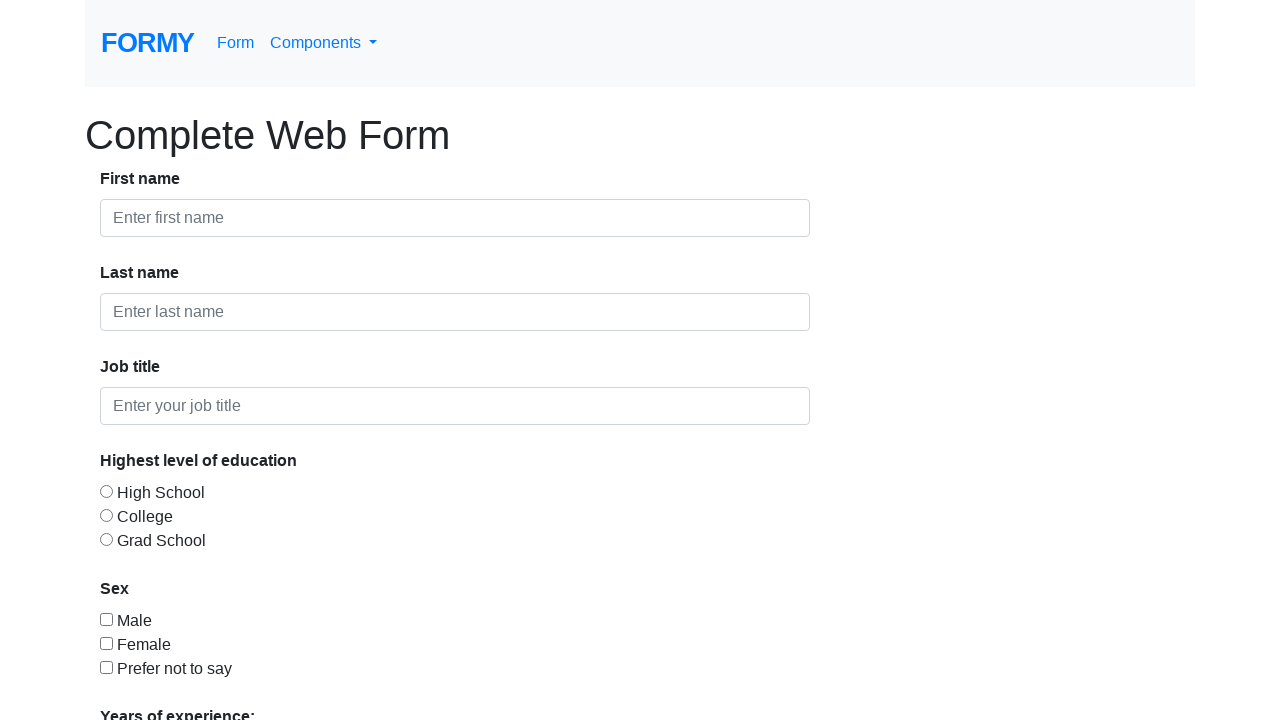

Filled first name field with 'Michael' on #first-name
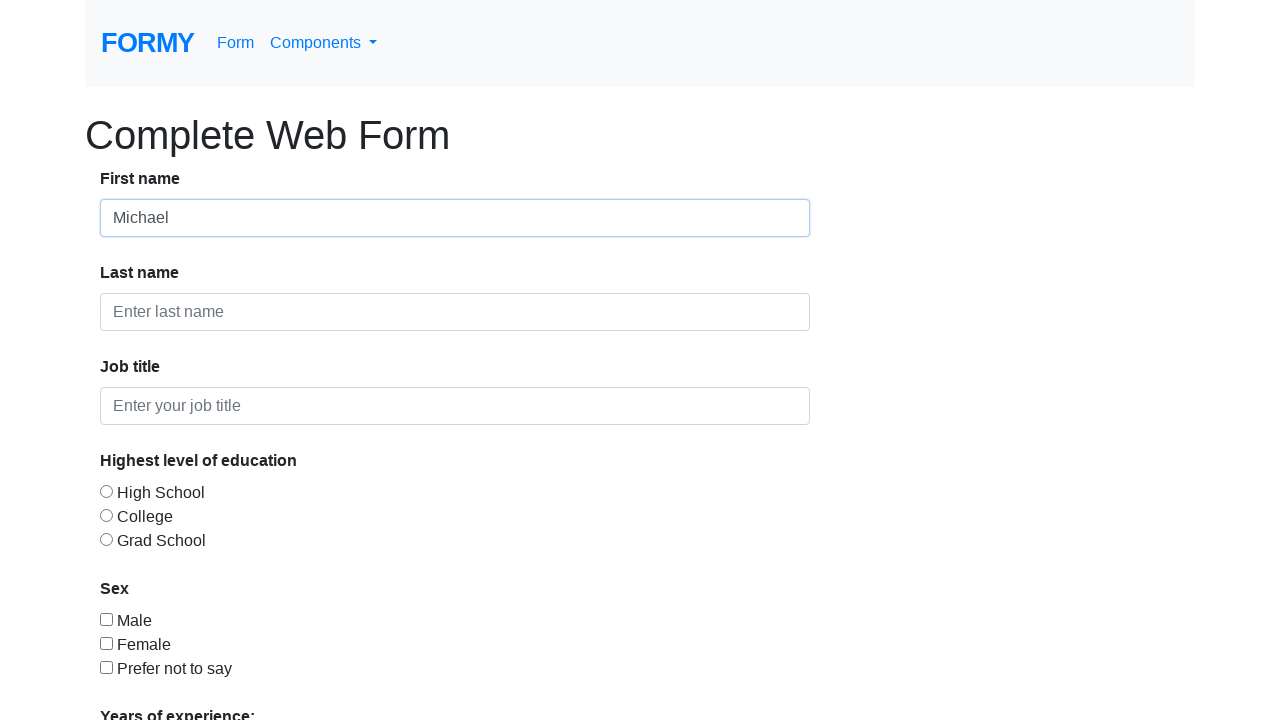

Filled last name field with 'Thompson' on #last-name
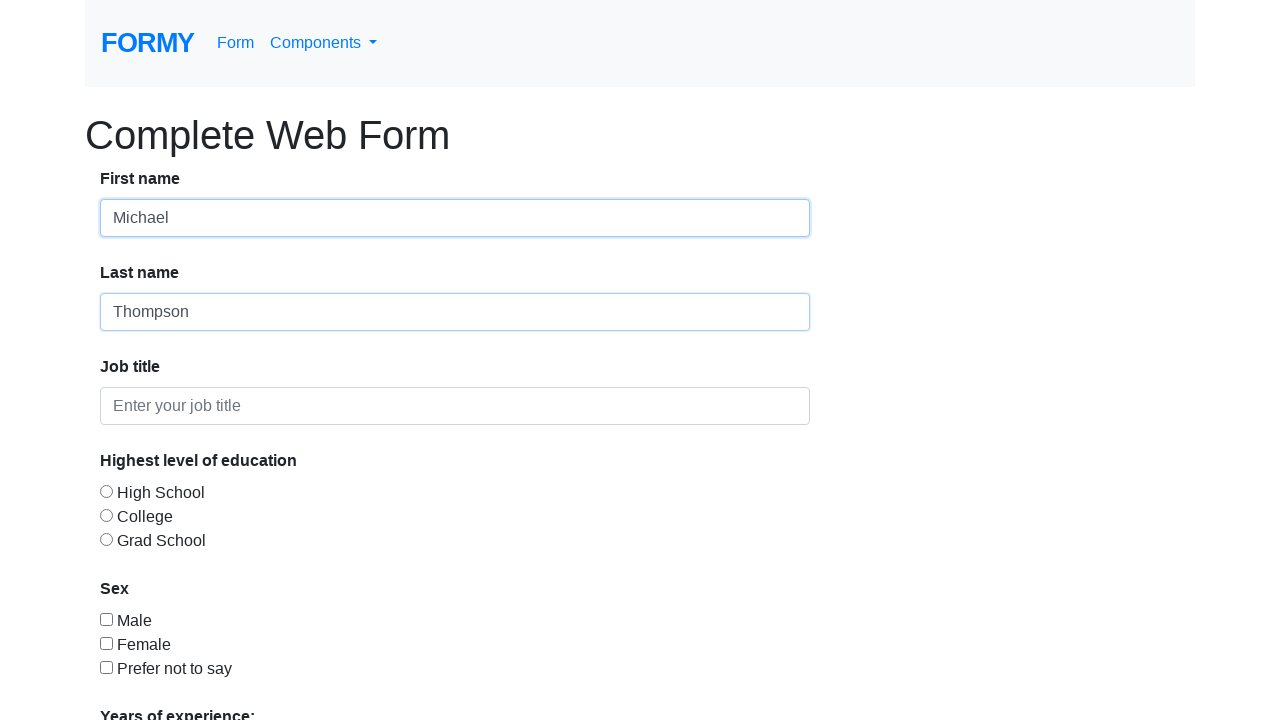

Filled job title field with 'Software Engineer' on #job-title
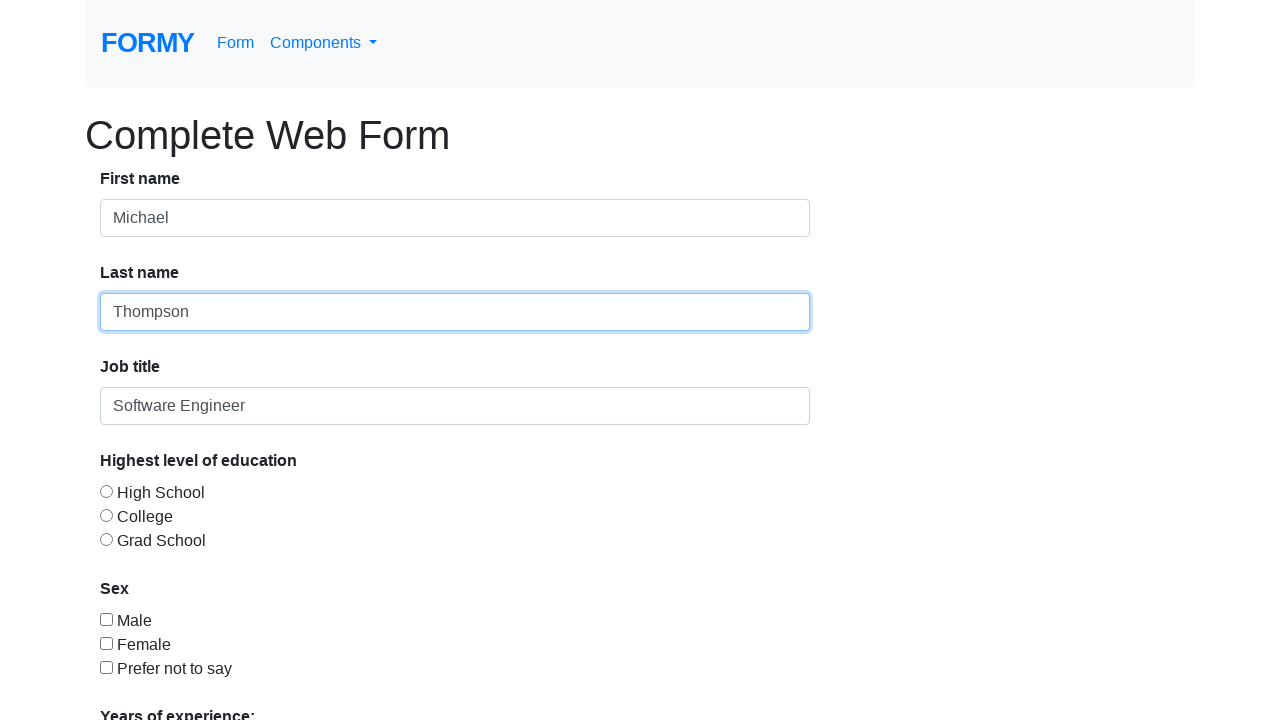

Selected college education level at (106, 515) on #radio-button-2
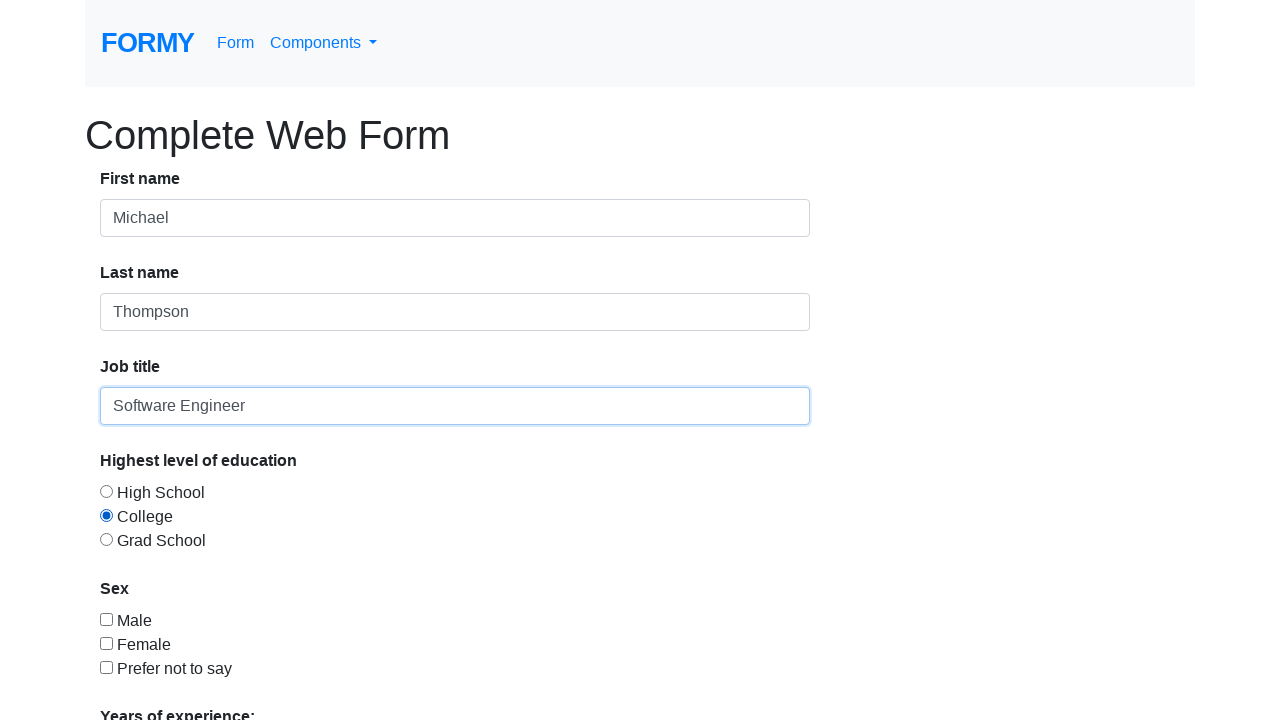

Selected male gender at (106, 619) on #checkbox-1
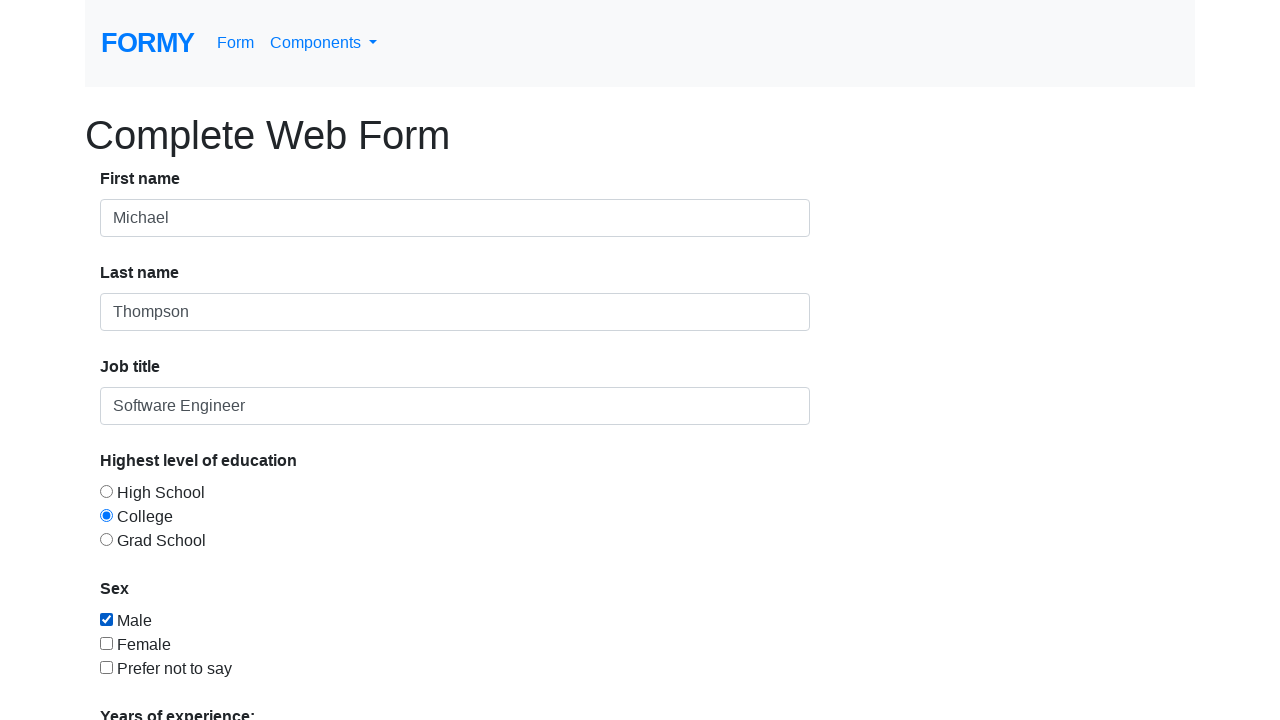

Selected 5-9 years of experience at (106, 539) on #radio-button-3
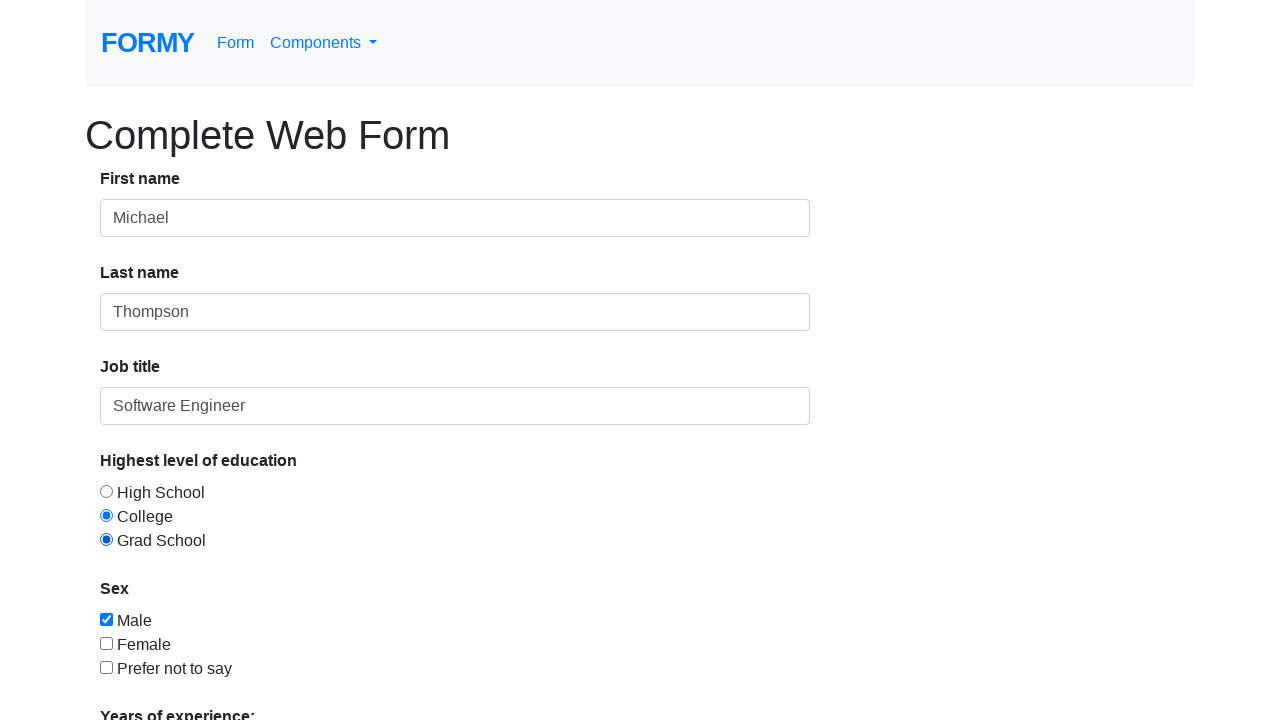

Filled date picker with '12/12/2024' on #datepicker
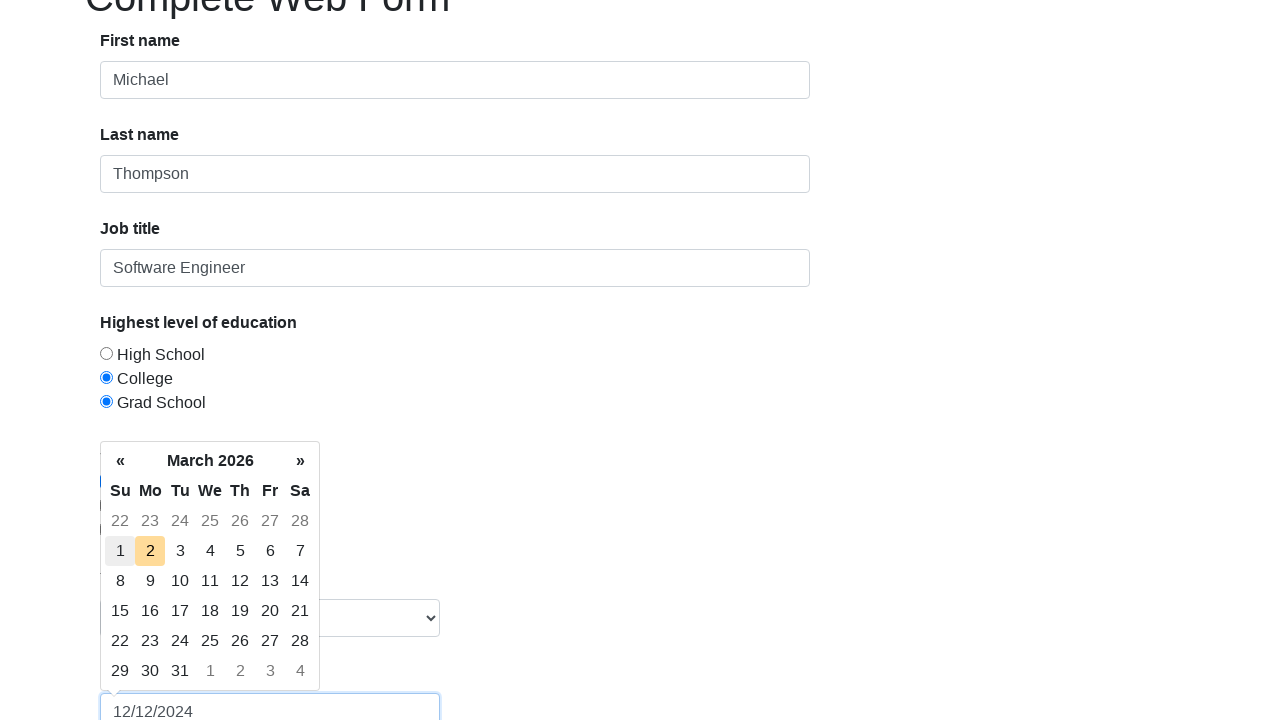

Clicked submit button to complete form submission at (148, 680) on .btn-primary
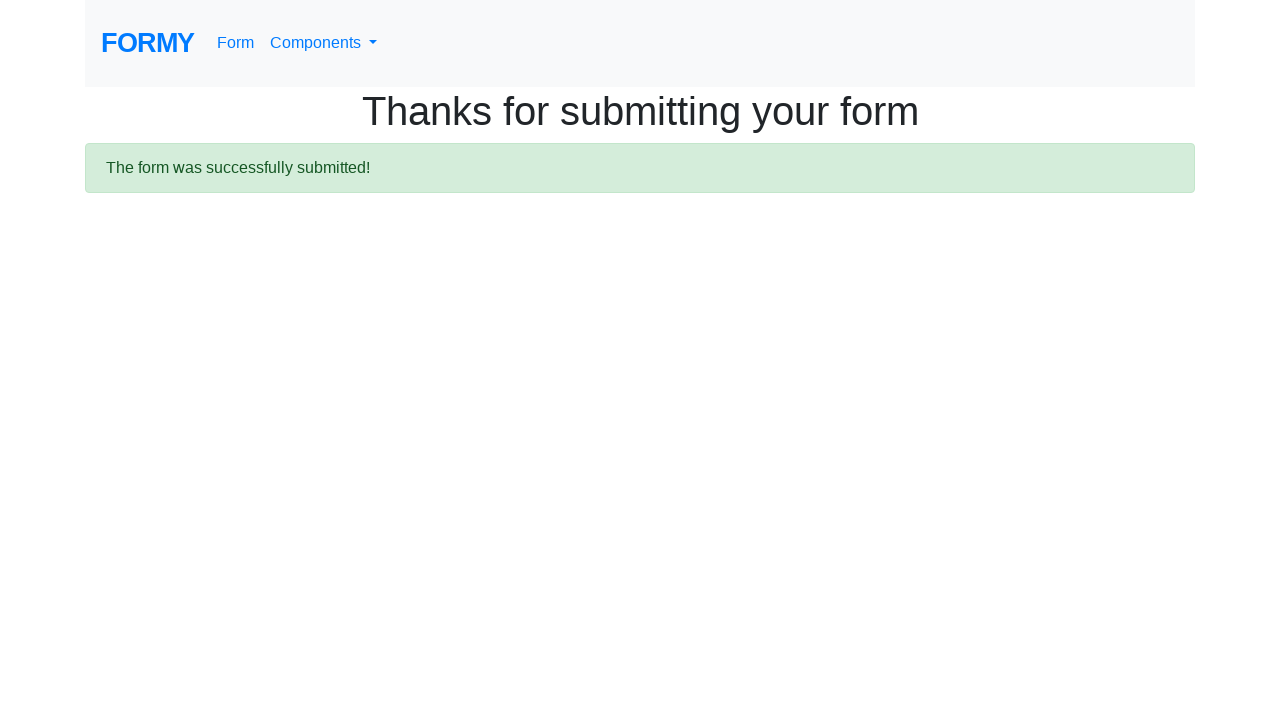

Form submission completed successfully, success alert appeared
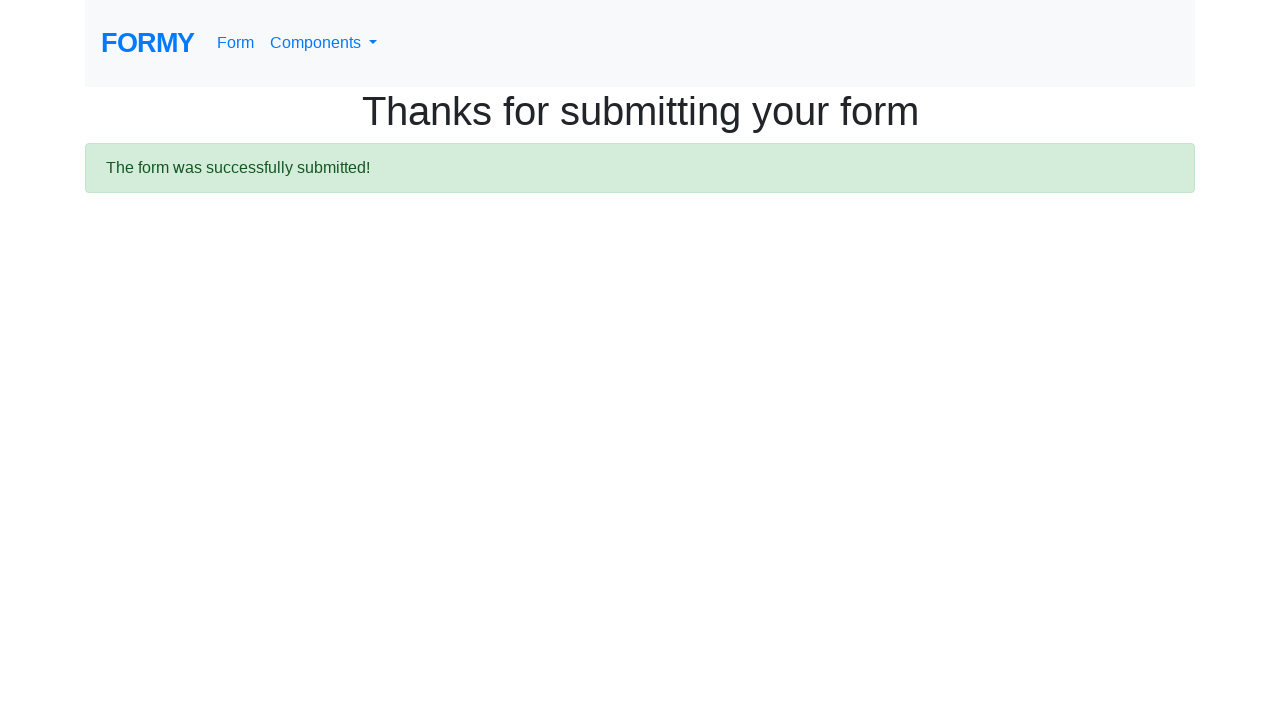

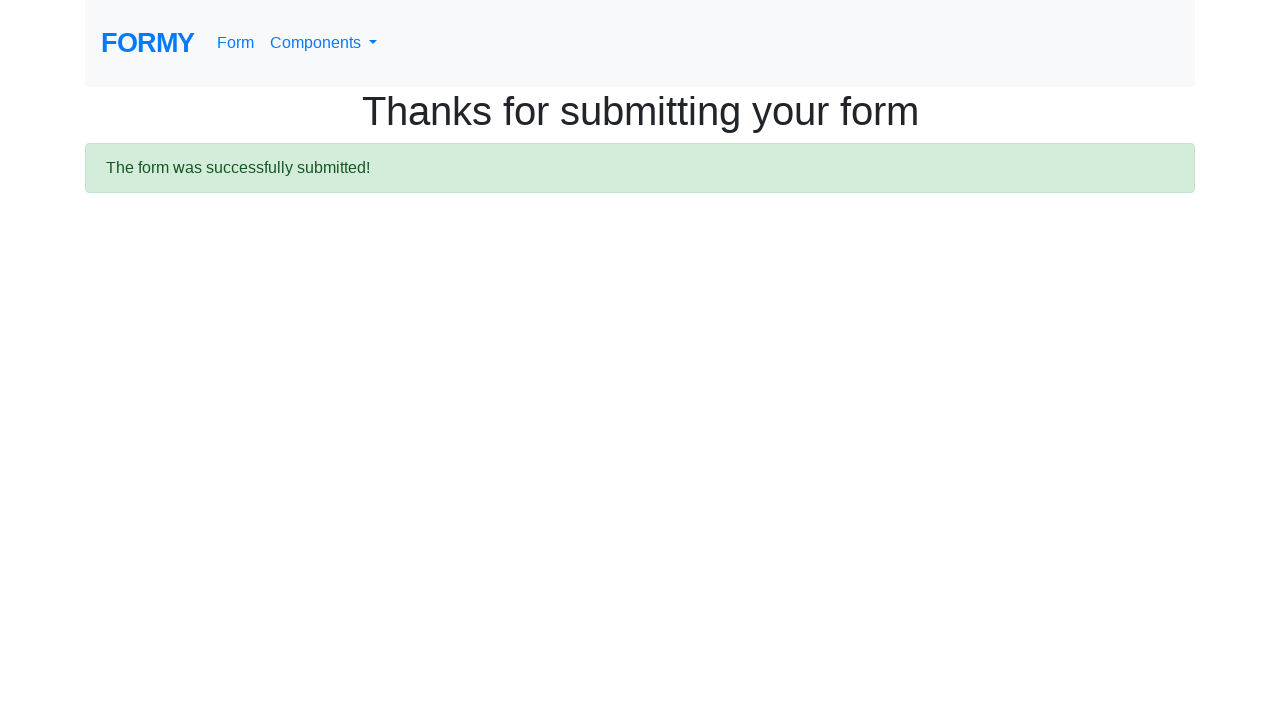